Tests login form validation by submitting the form with both username and password fields empty and verifying the error message is displayed

Starting URL: https://www.saucedemo.com/v1/

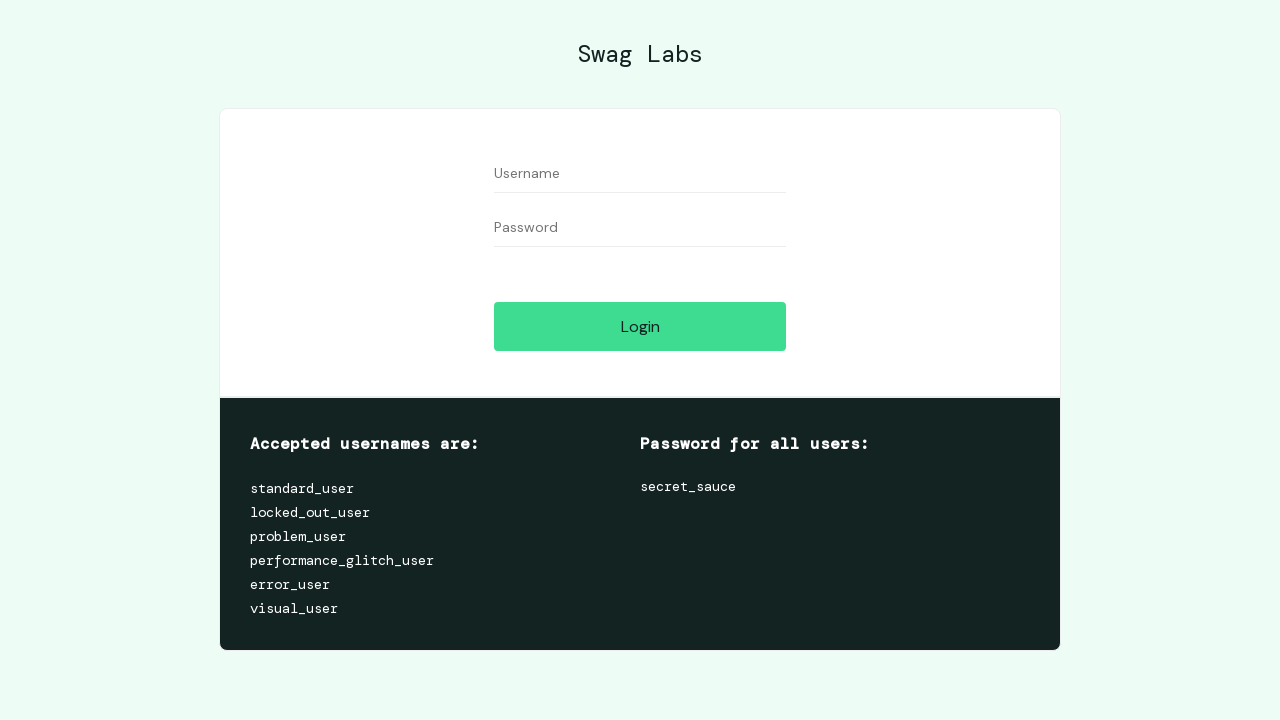

Left username field empty on #user-name
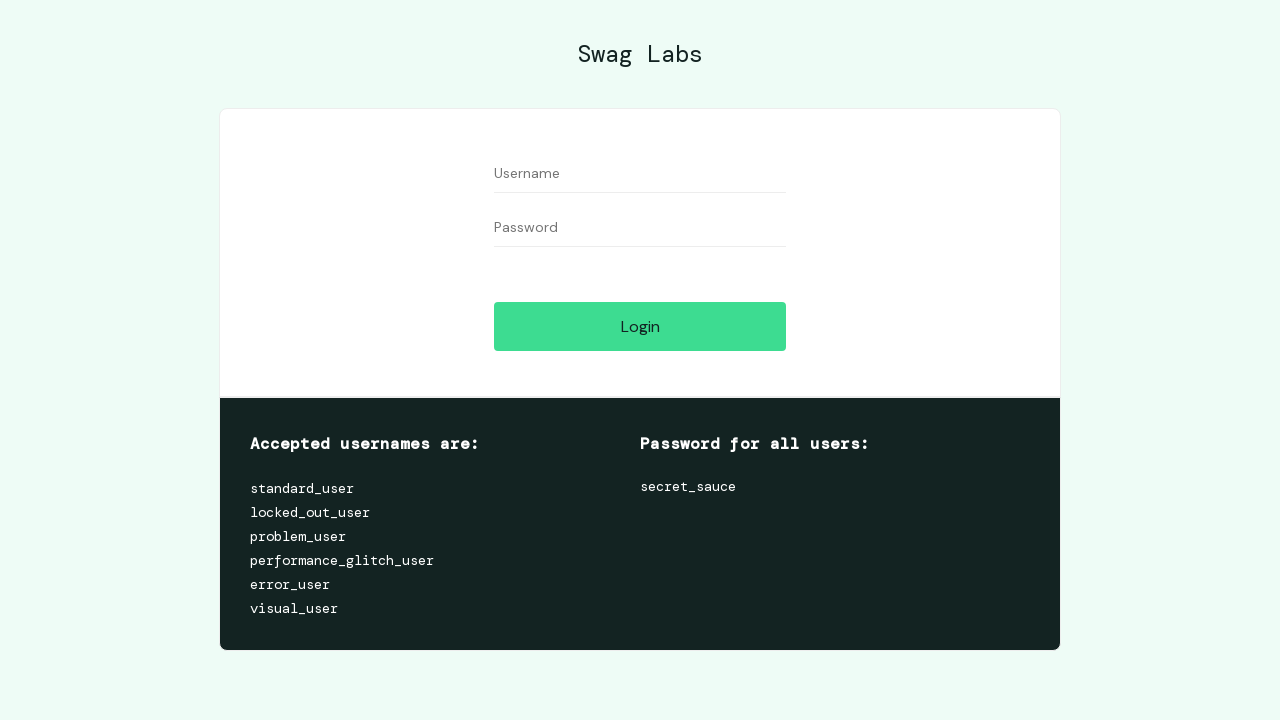

Left password field empty on #password
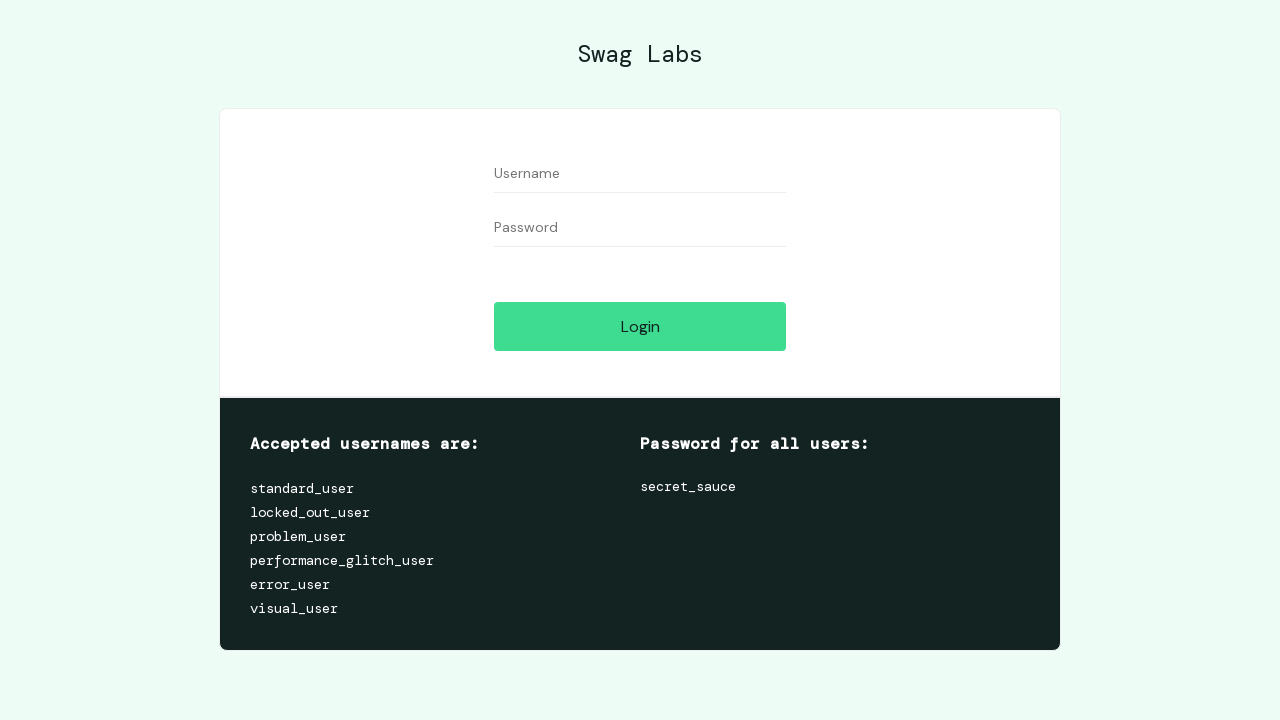

Clicked login button with both fields empty at (640, 326) on #login-button
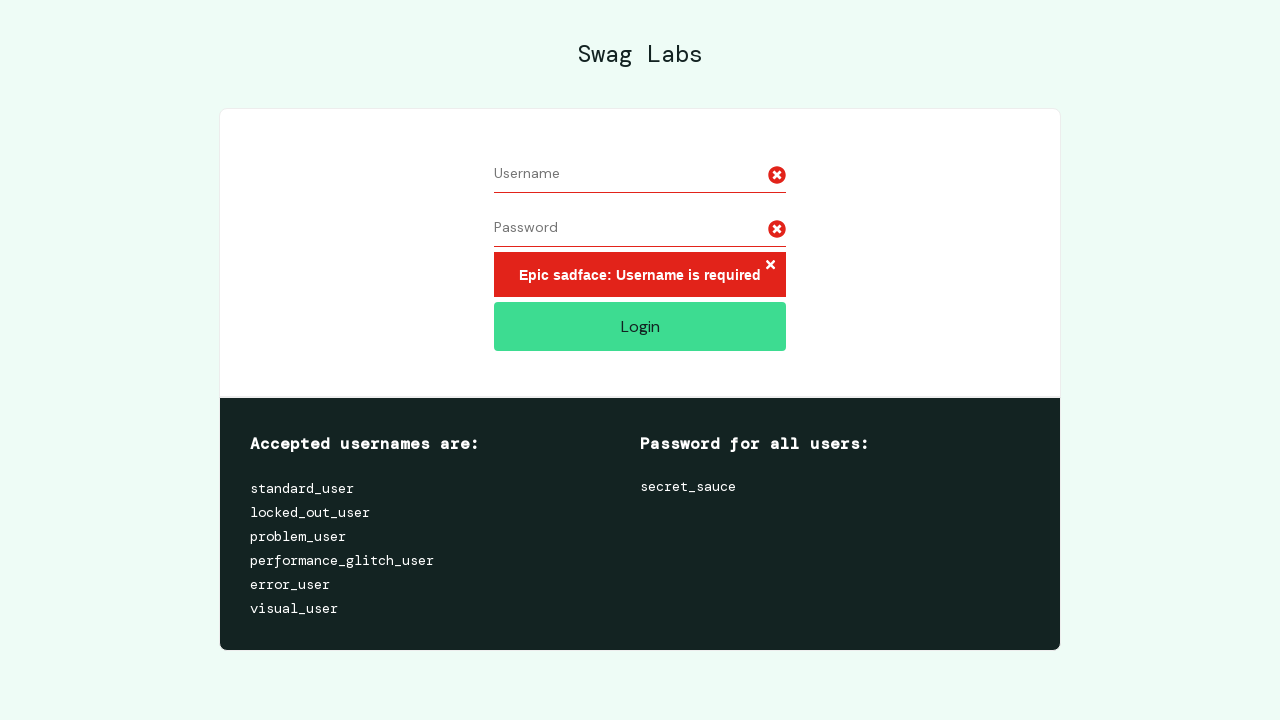

Error message appeared validating empty form submission
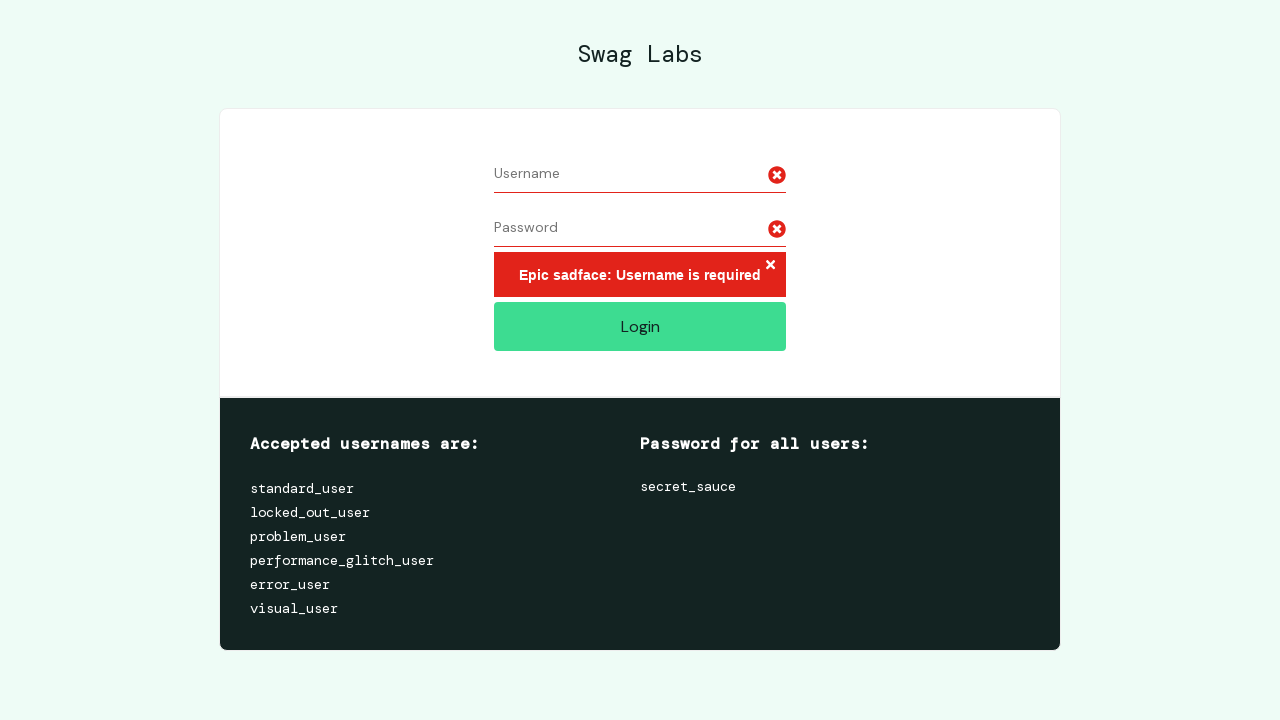

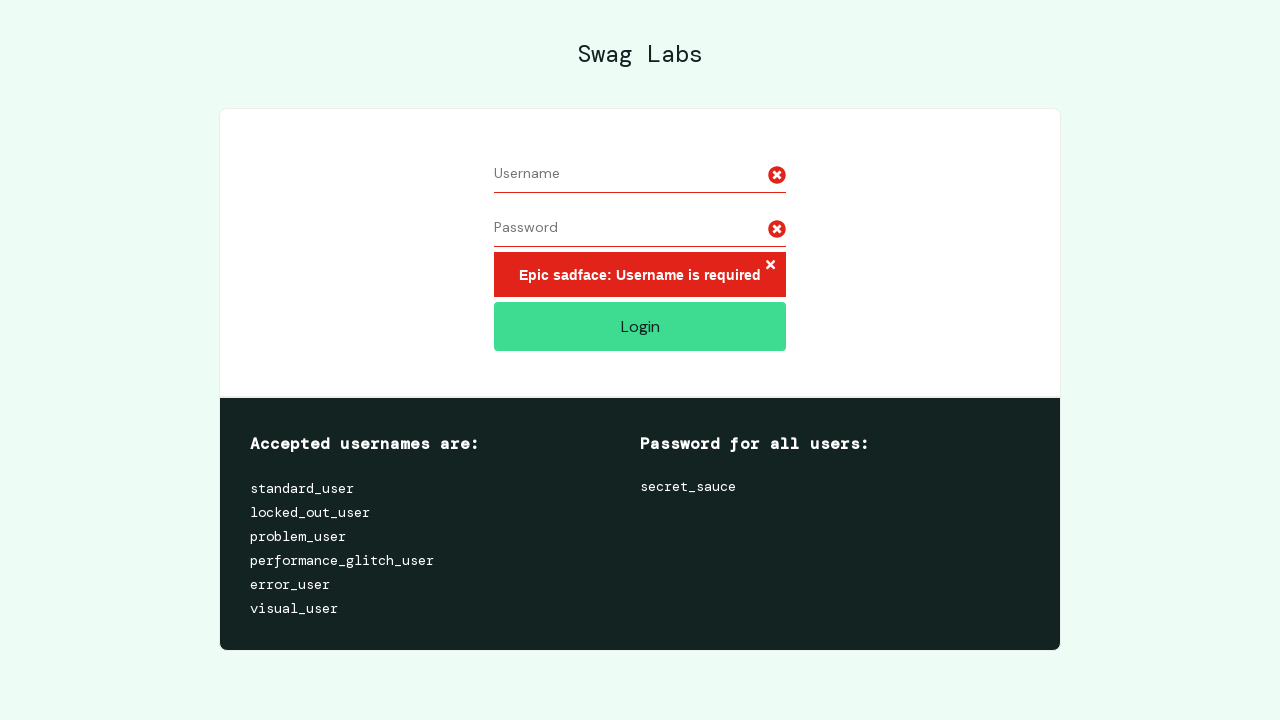